Tests sortable data tables by navigating to the tables page and interacting with table rows and actions

Starting URL: https://the-internet.herokuapp.com/

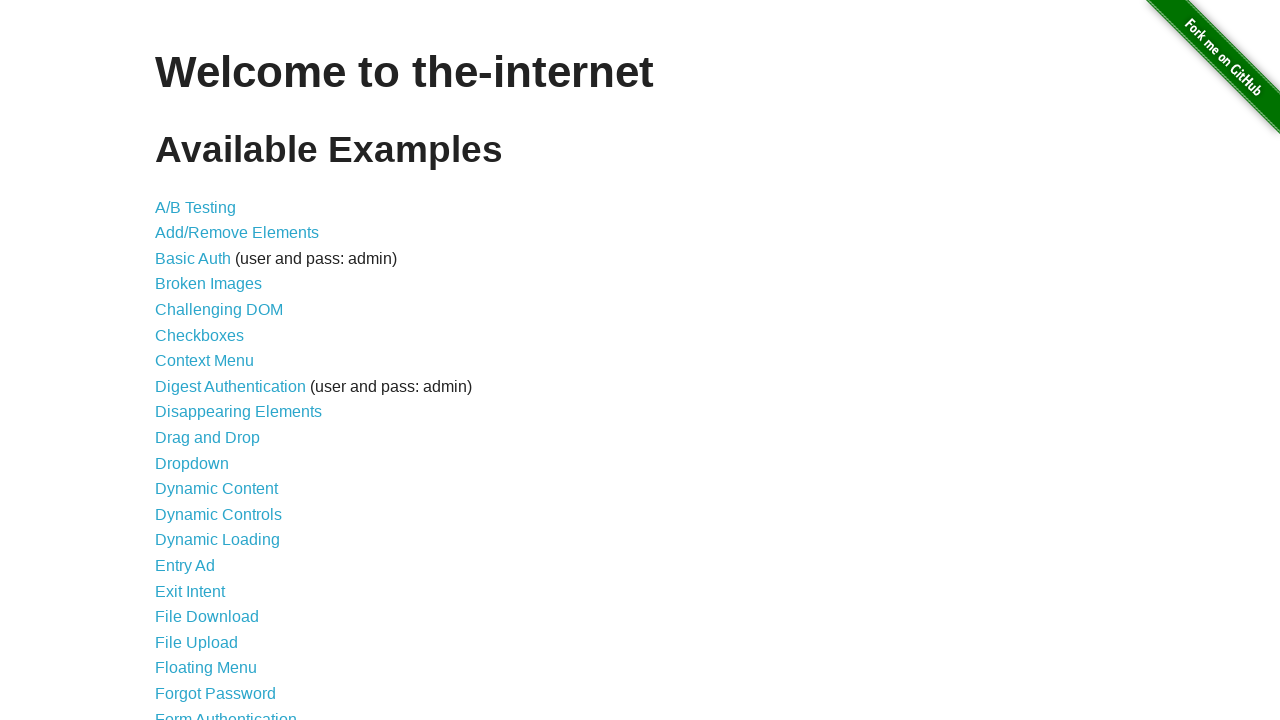

Clicked on Sortable Data Tables link at (230, 574) on a[href='/tables']
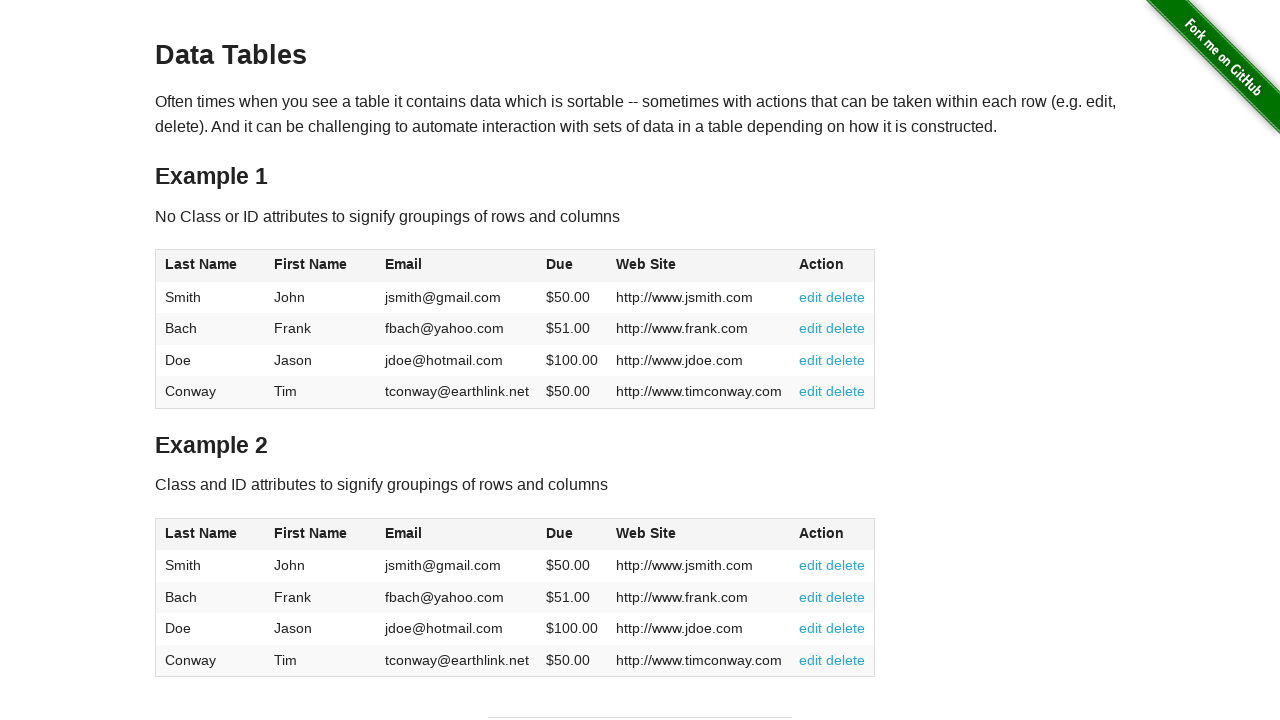

Table loaded successfully
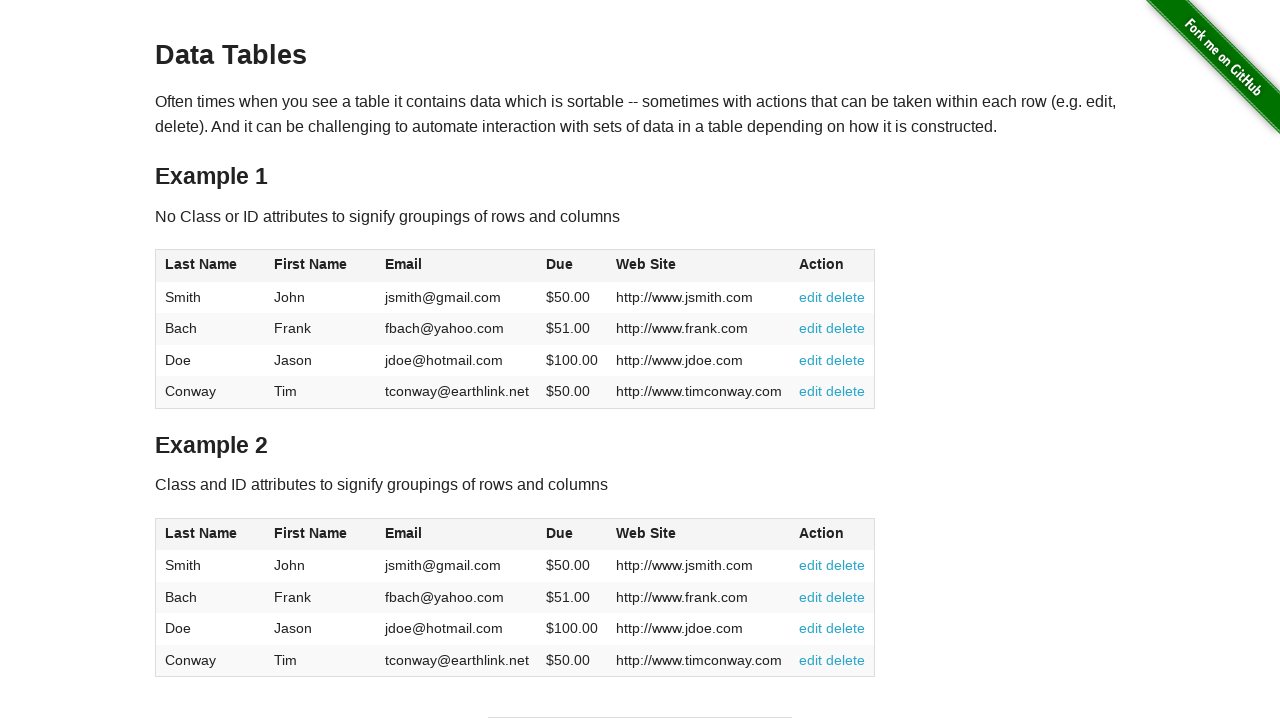

Clicked delete action in 4th row of table at (846, 391) on #table1 > tbody > tr:nth-child(4) td:nth-child(6) a:nth-child(2)
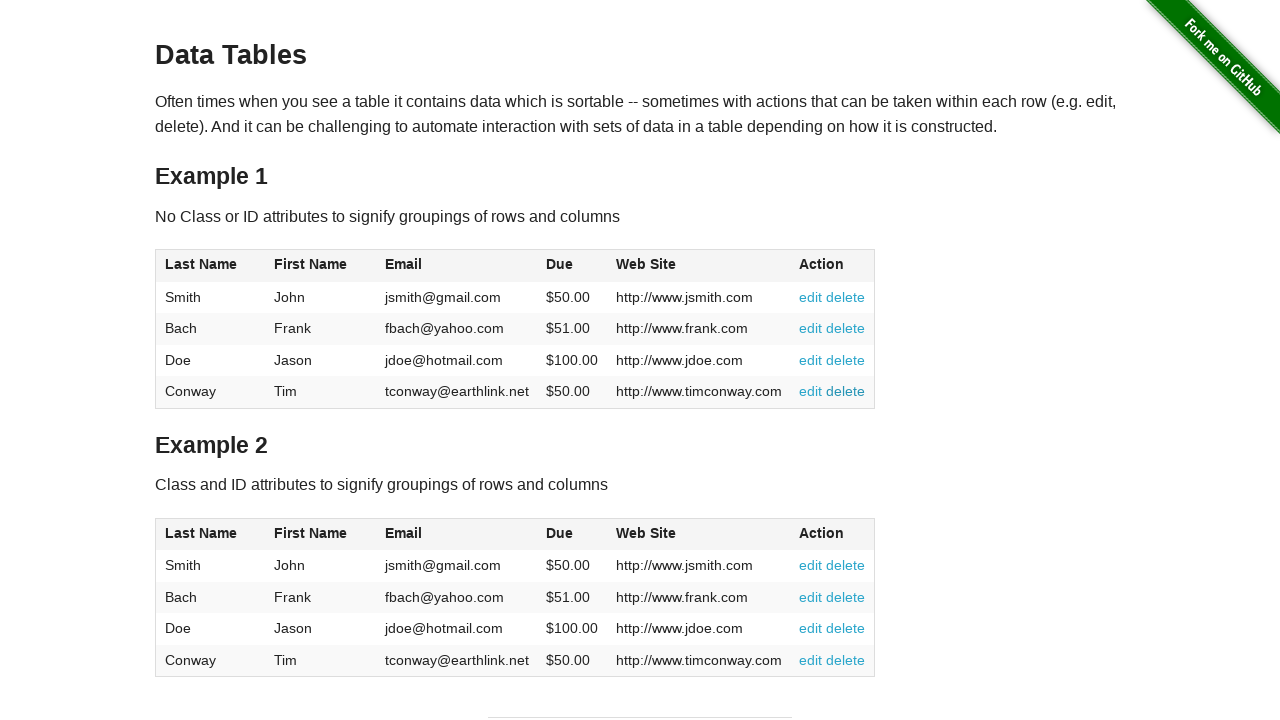

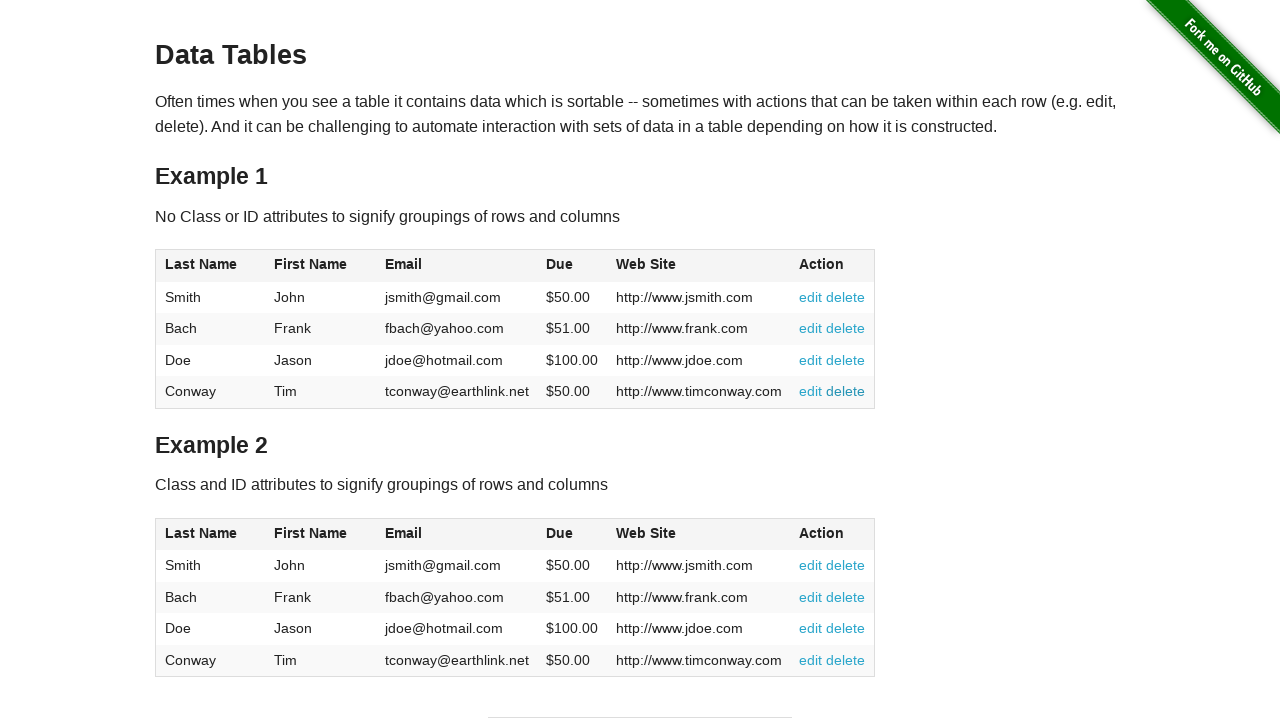